Tests handling of child windows by clicking a "Terms" link in the footer that opens a new window, then retrieves all window handles to demonstrate multi-window navigation.

Starting URL: https://accounts.google.com/signup/v2/webcreateaccount?flowName=GlifWebSignIn&flowEntry=SignUp

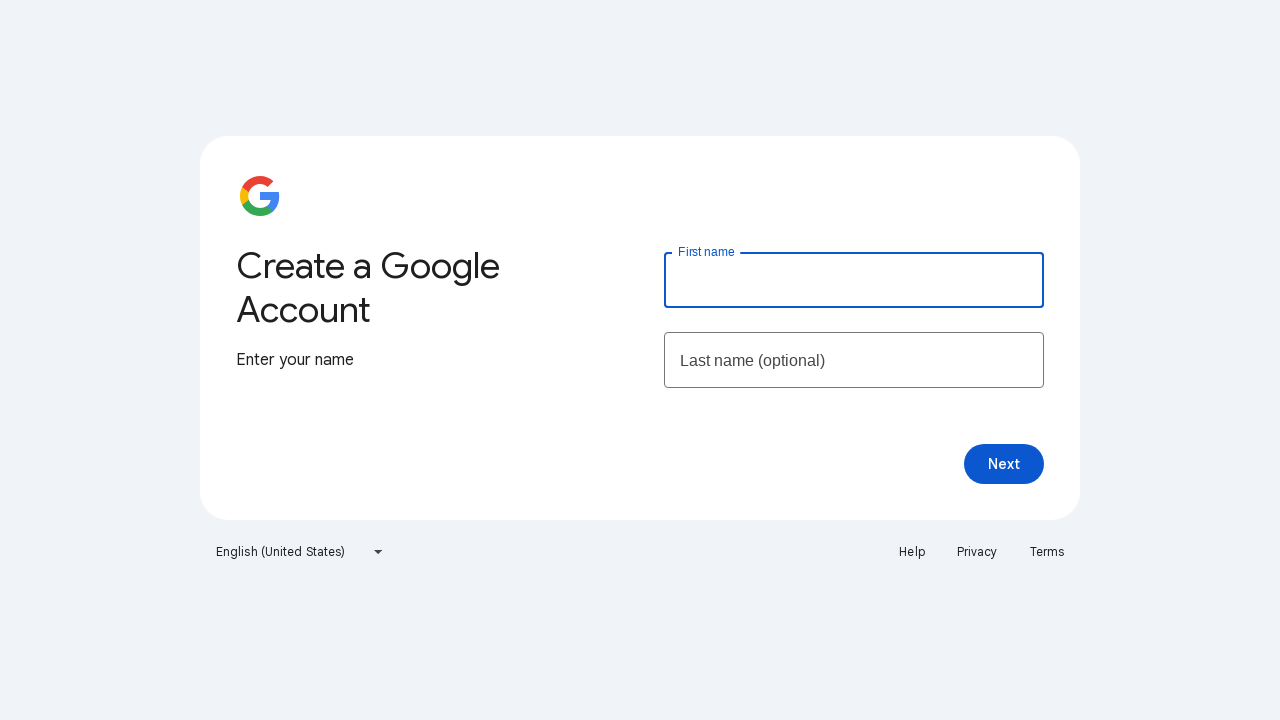

Clicked on 'Terms' link in footer to open new window at (1047, 552) on xpath=//footer//ul//li//a[contains(text(), 'Terms') or contains(text(), 'Warunki
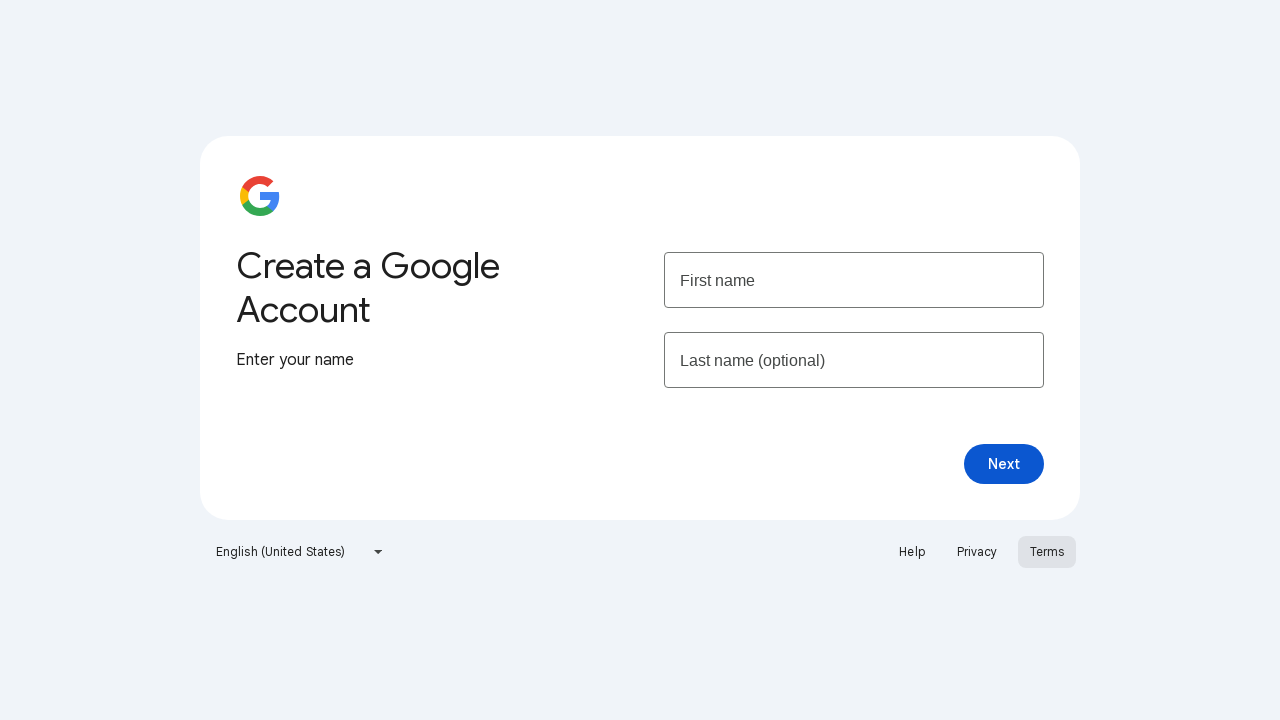

Retrieved new page/window handle from context
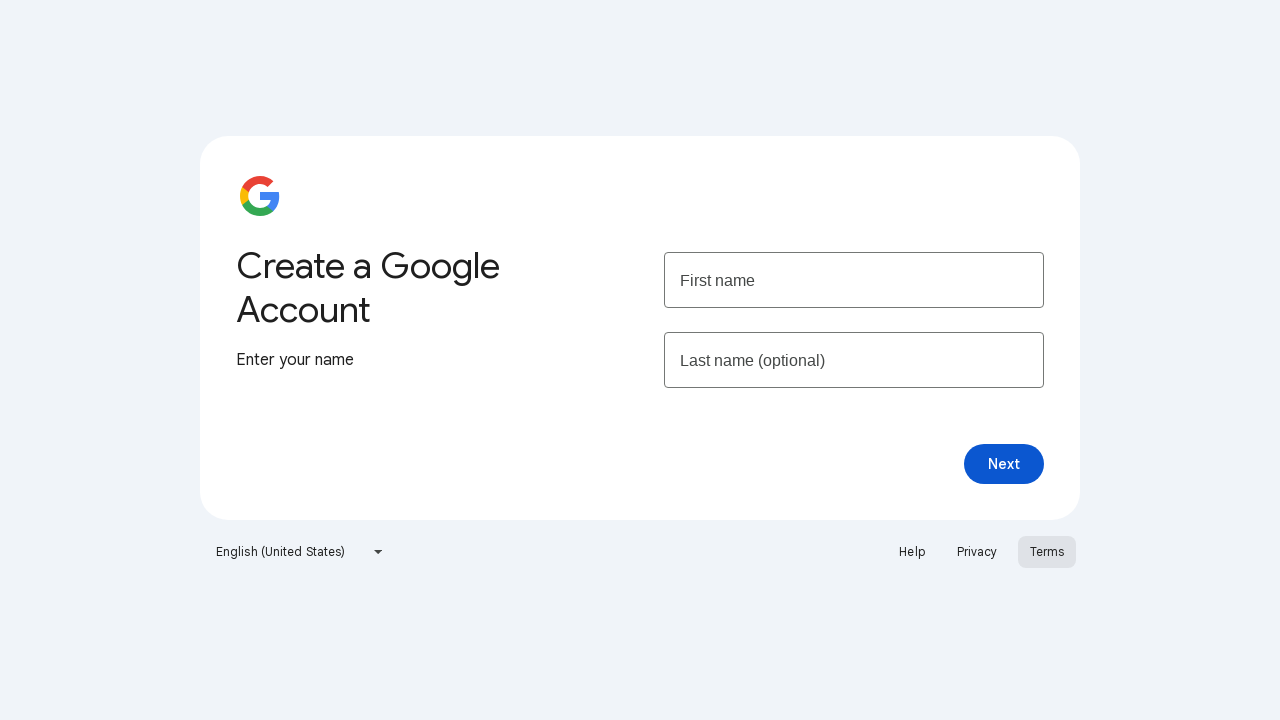

New page finished loading
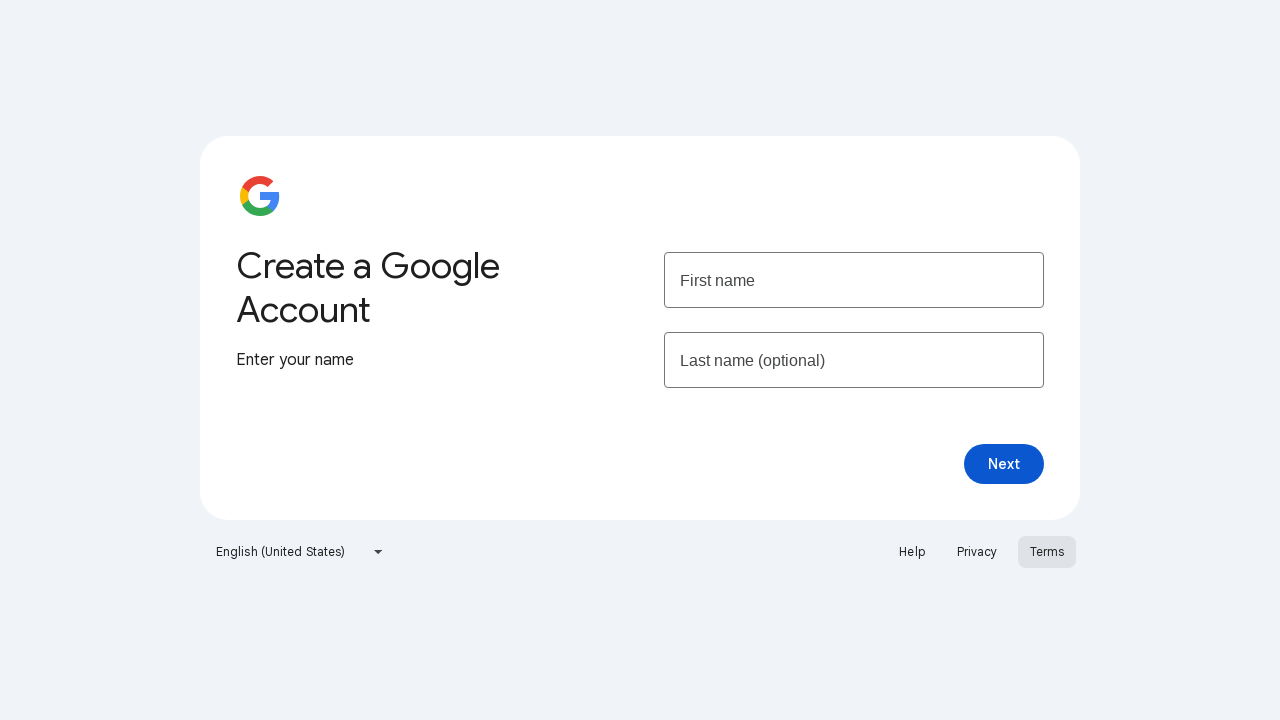

Retrieved all pages/window handles from context
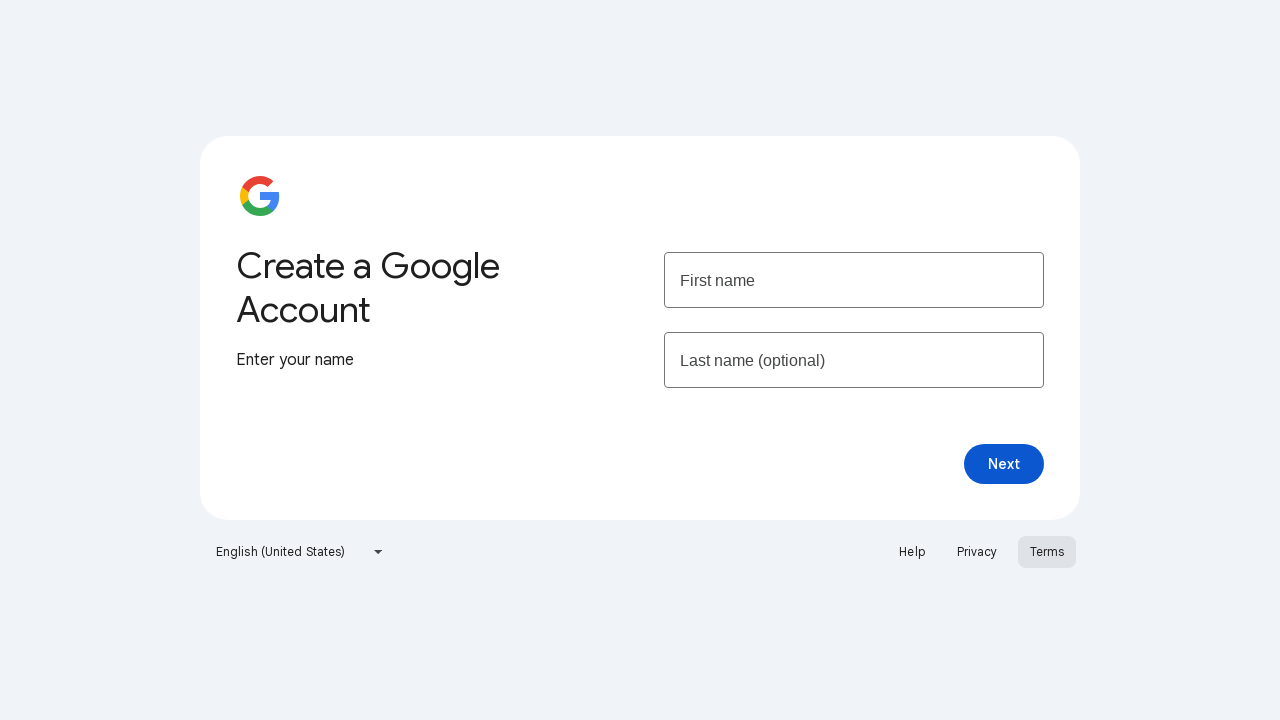

Verified multiple windows are open - total windows: 2
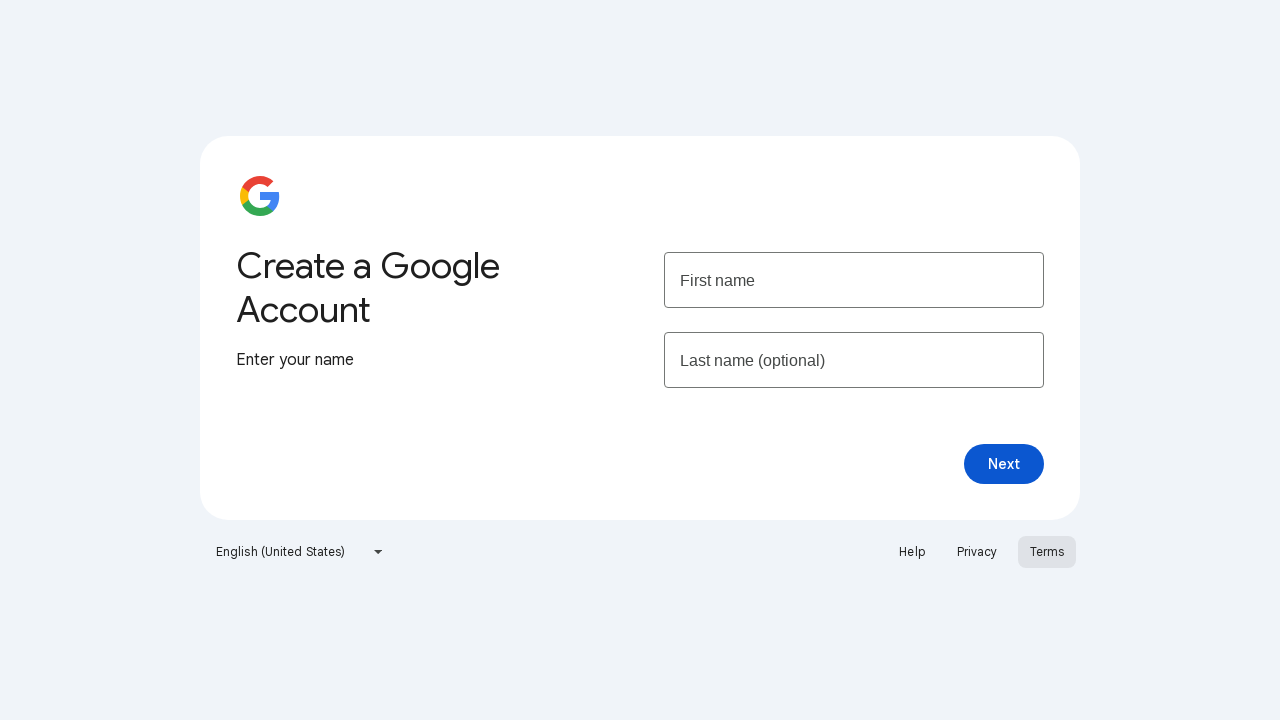

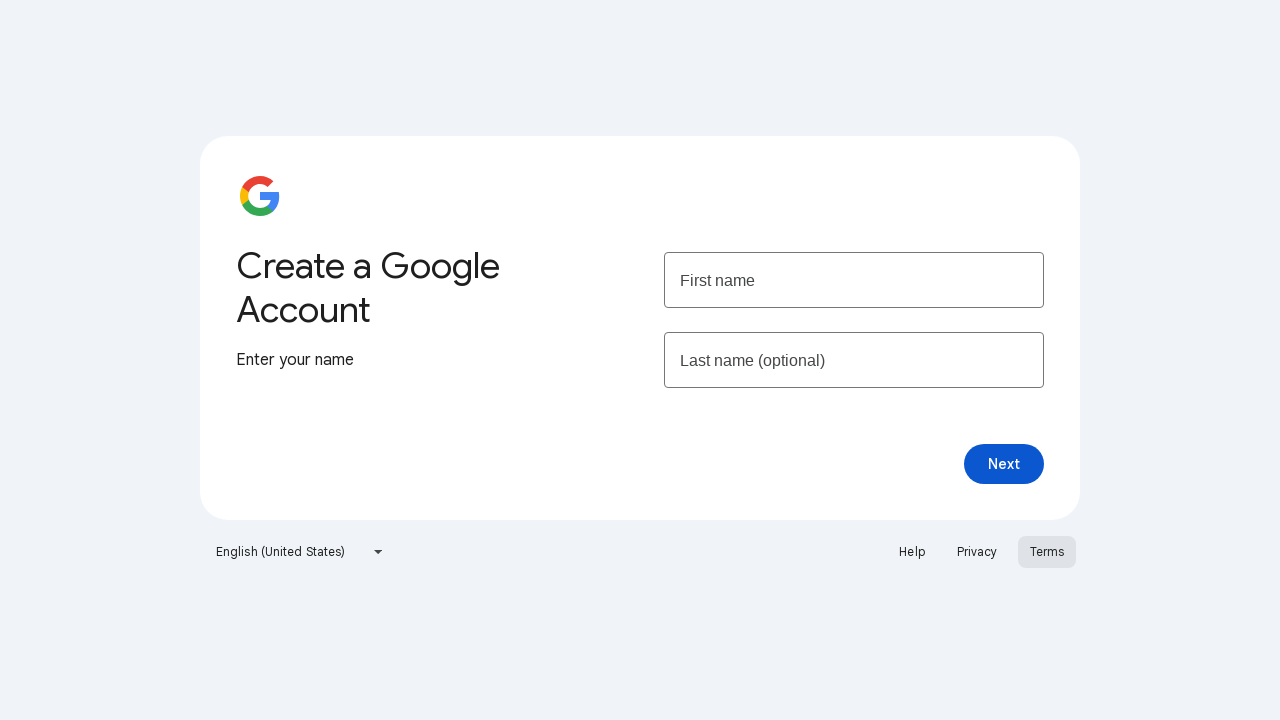